Navigates to wisequarter.com and verifies that the page contains specific expected text content about team meetings.

Starting URL: https://www.wisequarter.com

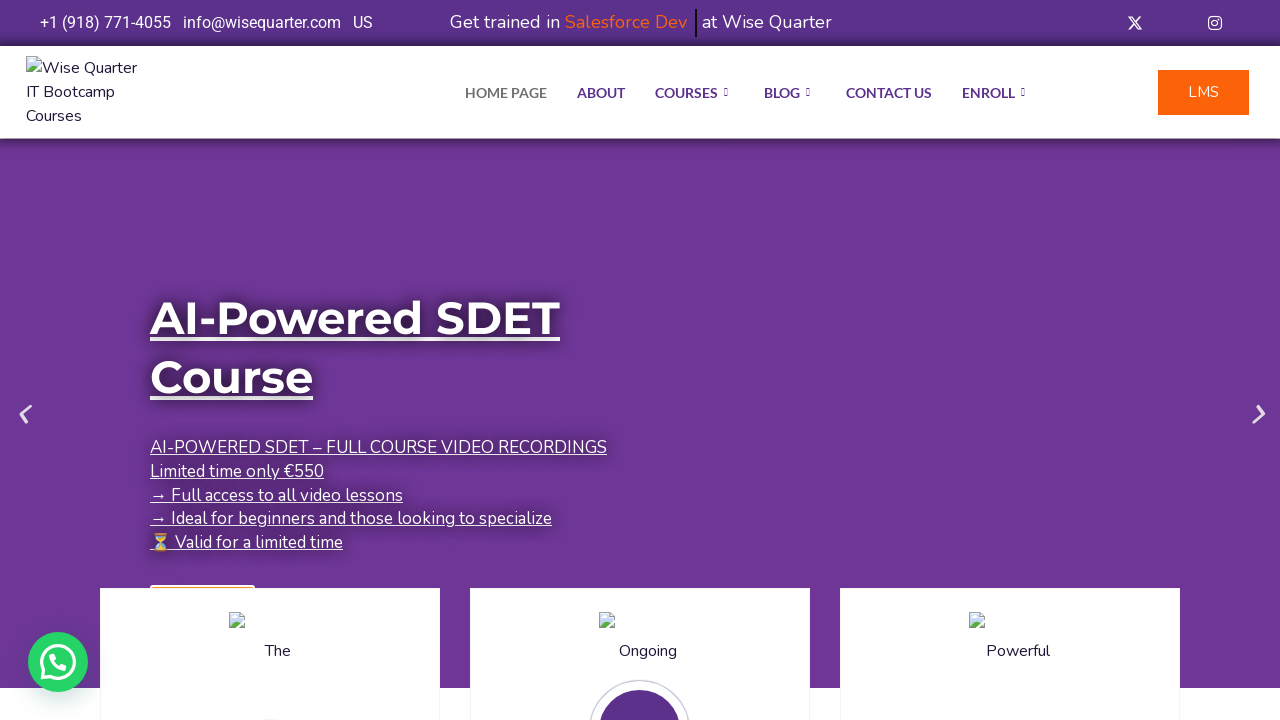

Waited for page to reach domcontentloaded state
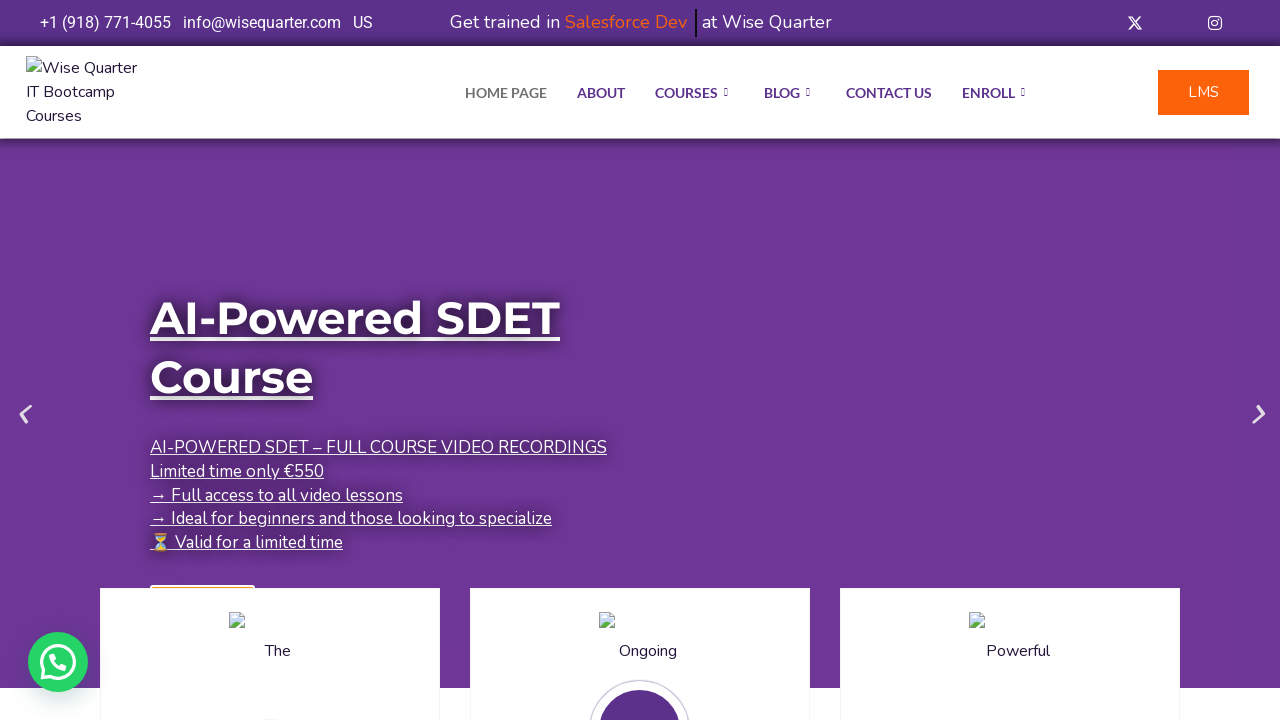

Retrieved page content
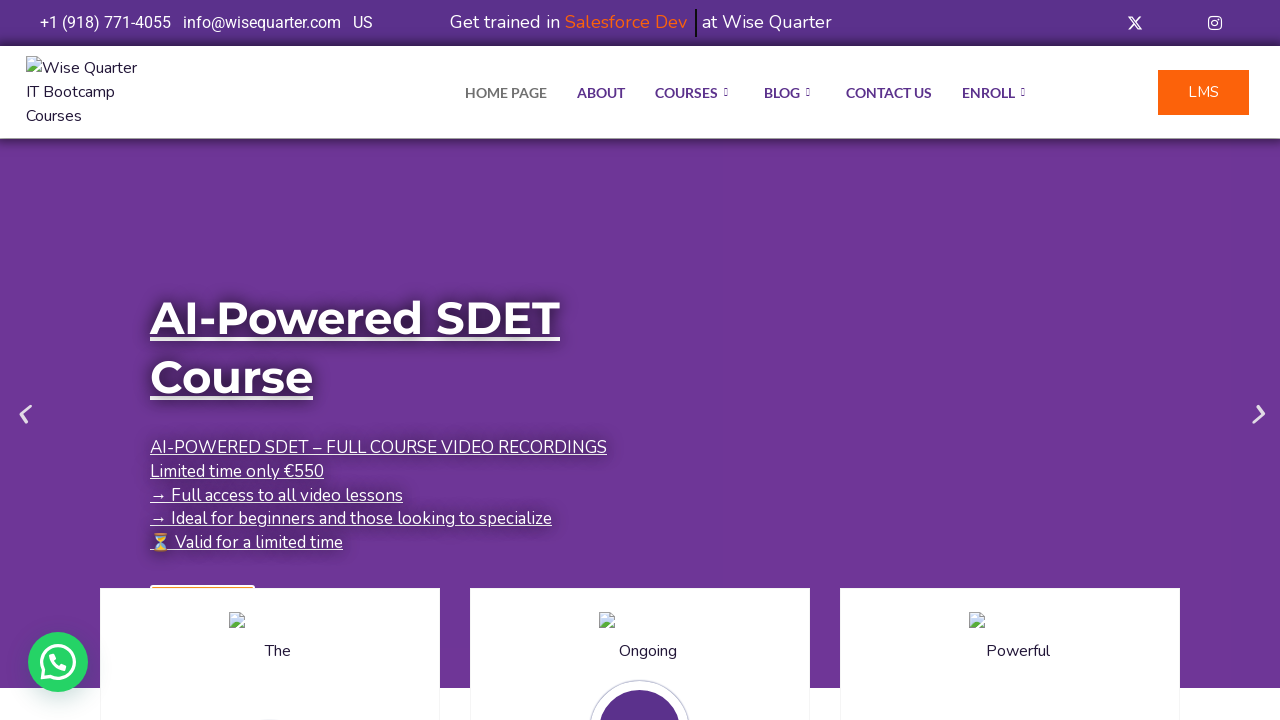

Verified that expected text '2 hours weekly meeting with the team' is present in page content - Test PASSED
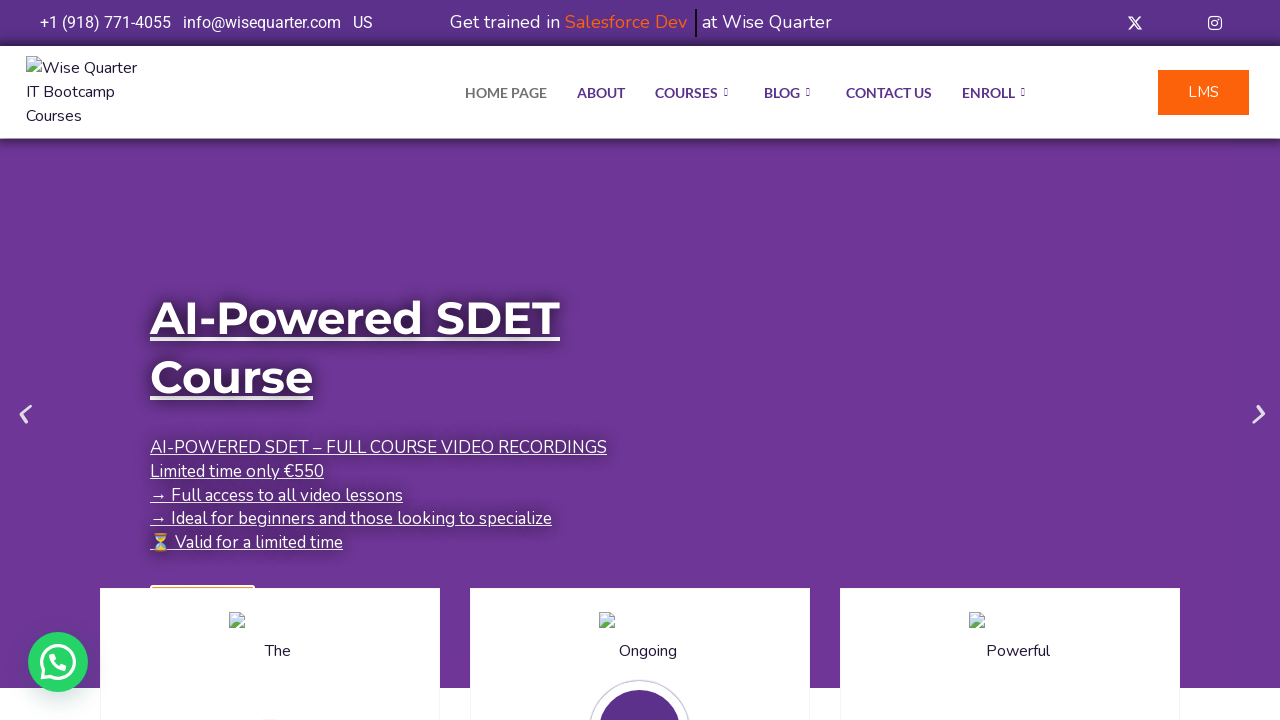

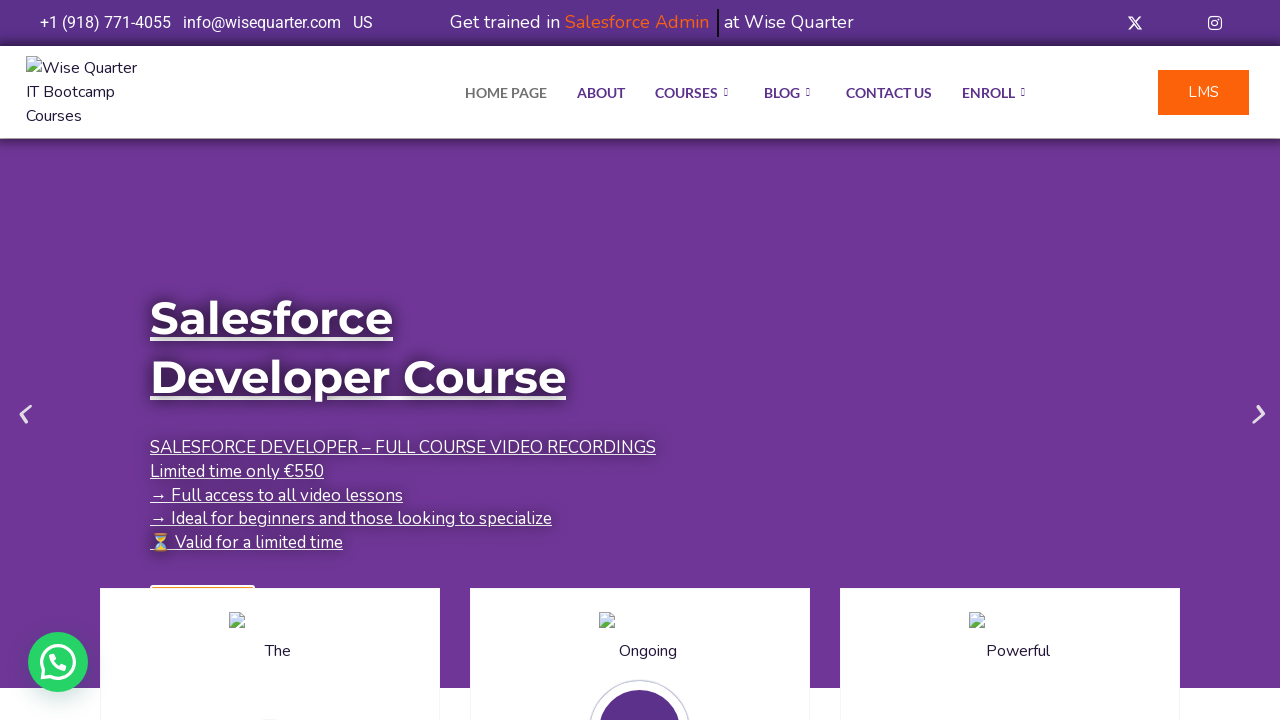